Tests dynamic loading functionality by clicking the Start button to initiate loading of a hidden element, then verifying the "Hello World!" text appears

Starting URL: https://the-internet.herokuapp.com/dynamic_loading/1

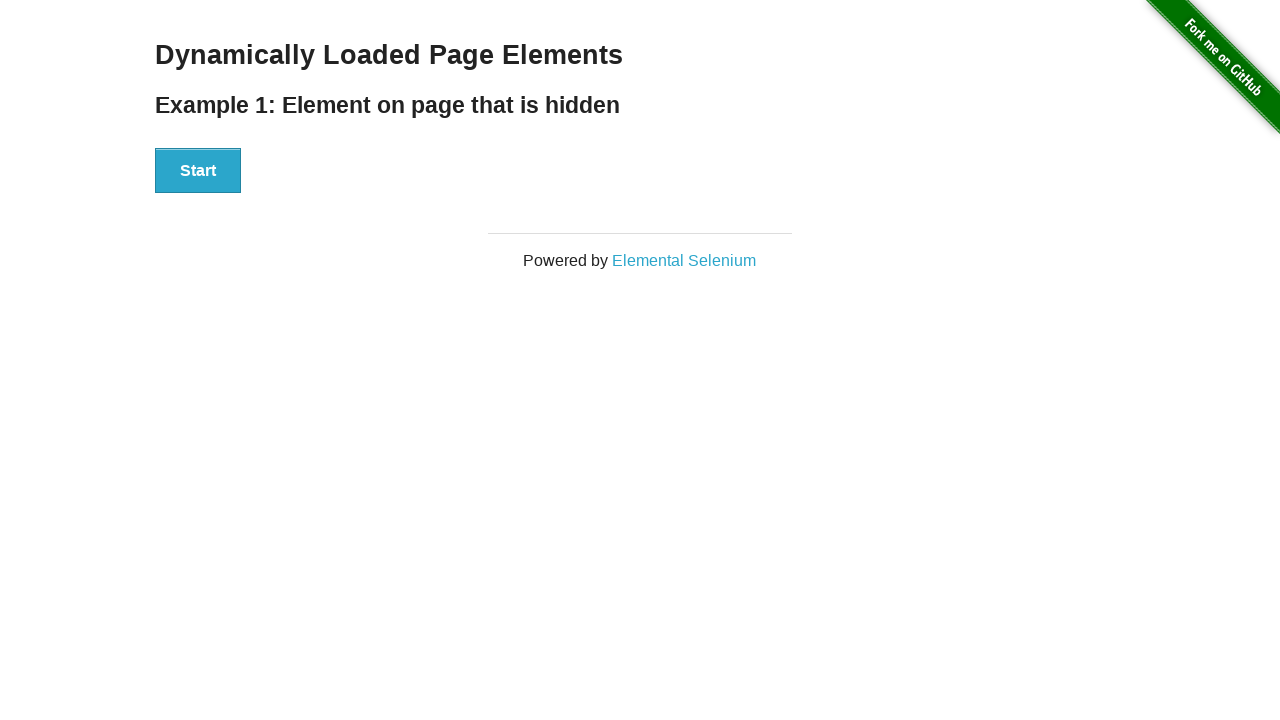

Clicked the Start button to initiate dynamic loading at (198, 171) on xpath=//button
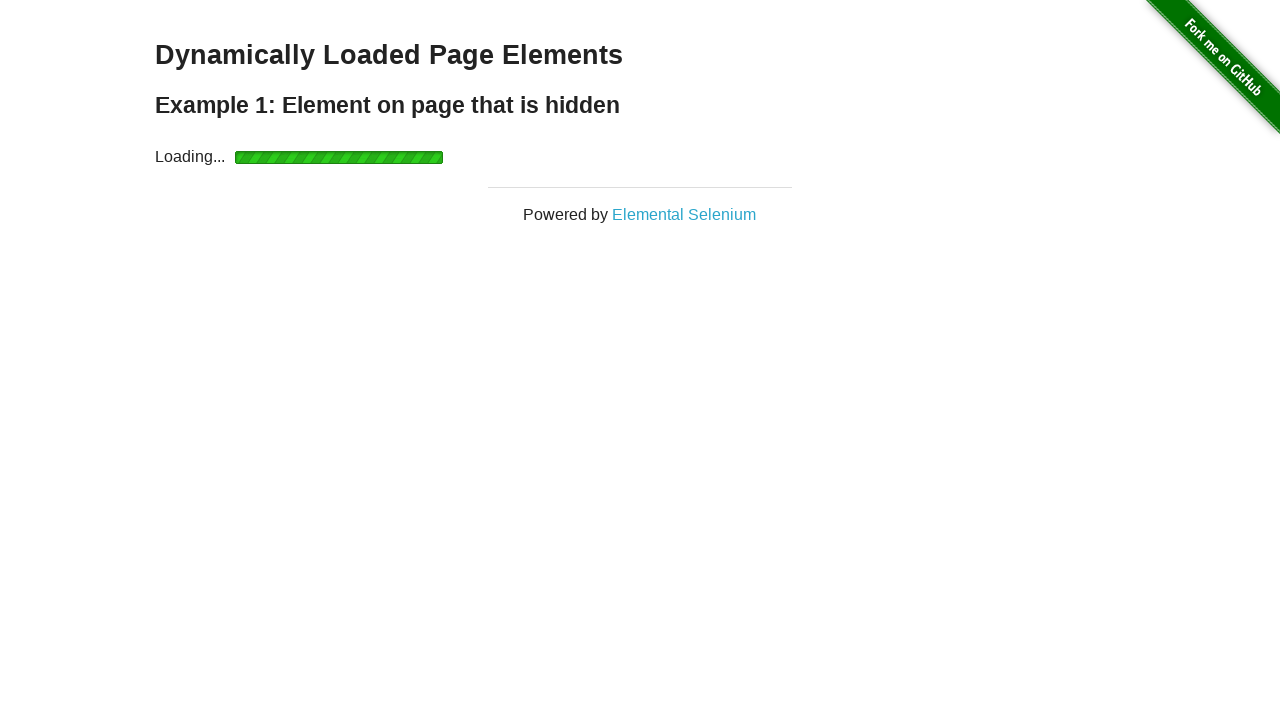

Waited for hidden element to become visible
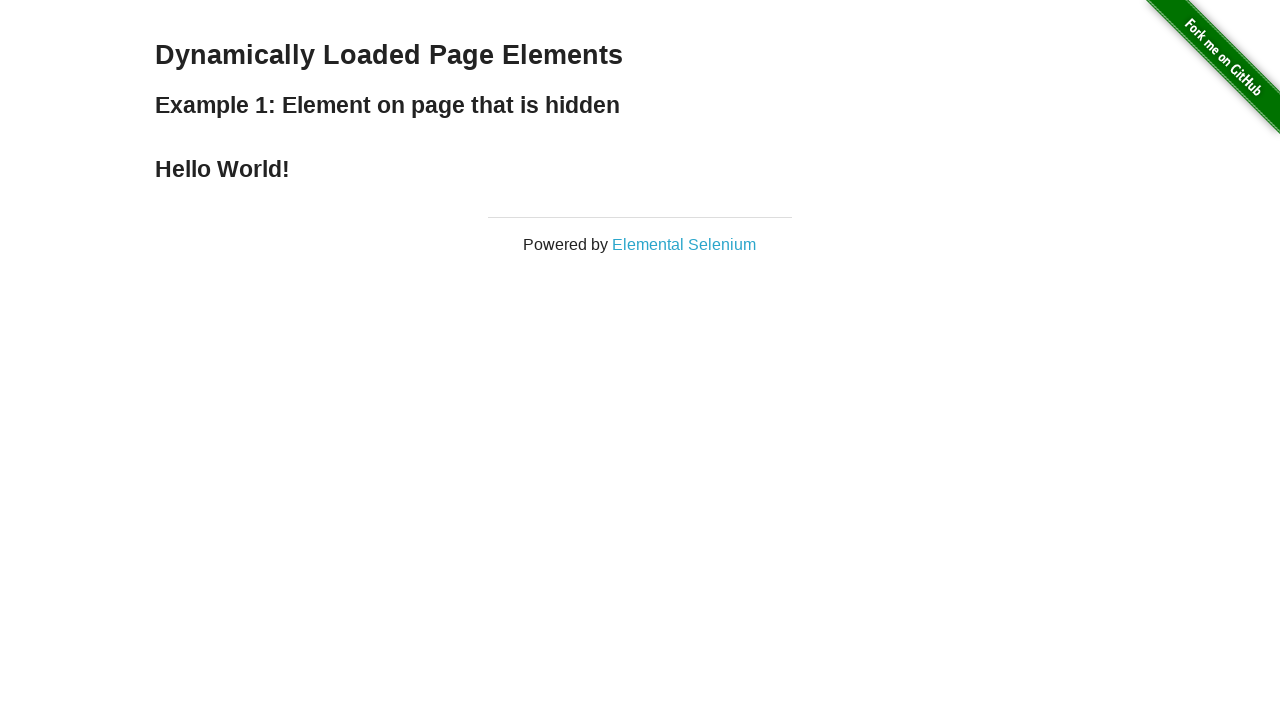

Verified that 'Hello World!' text is displayed
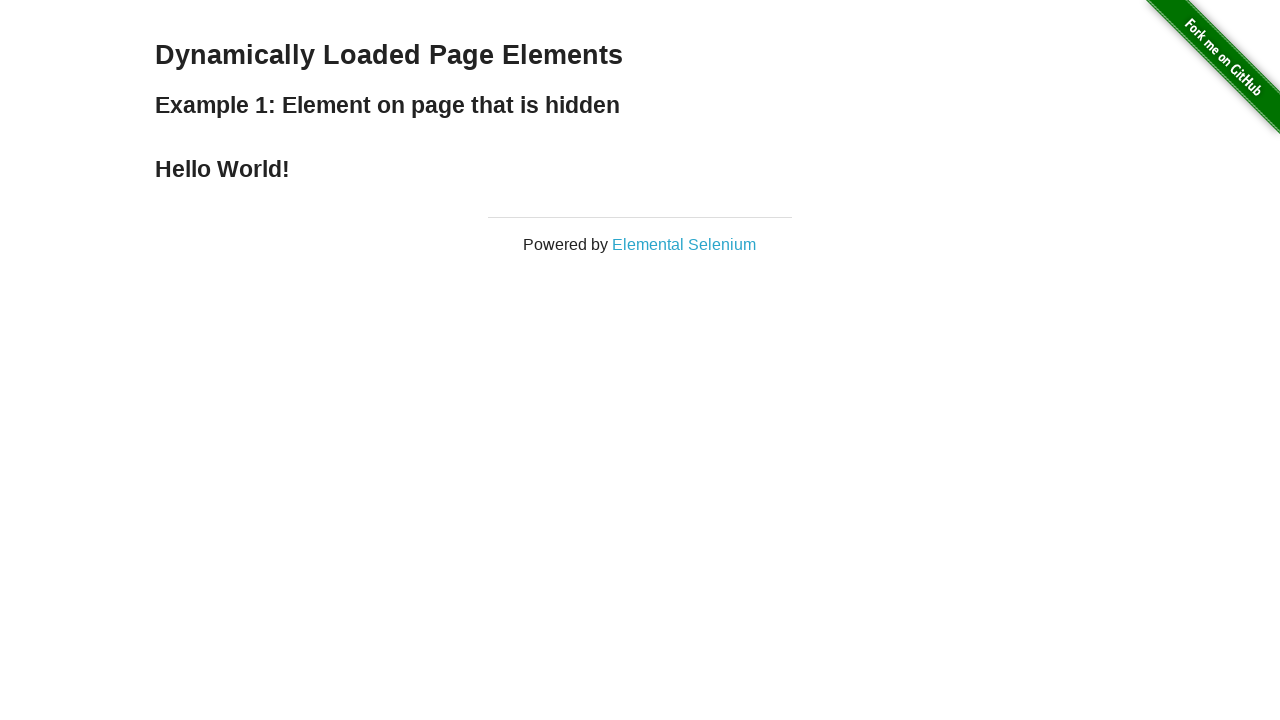

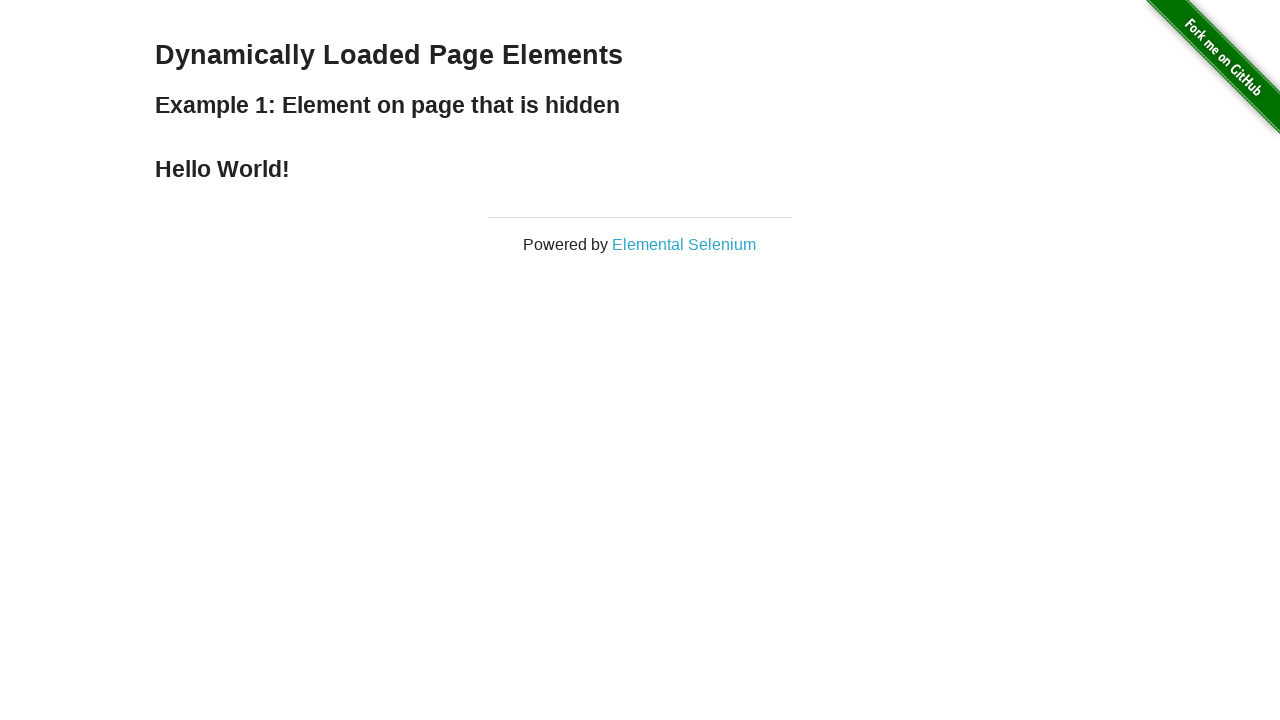